Verifies that the tab buttons have correct label names in Russian

Starting URL: https://b2c.passport.rt.ru/

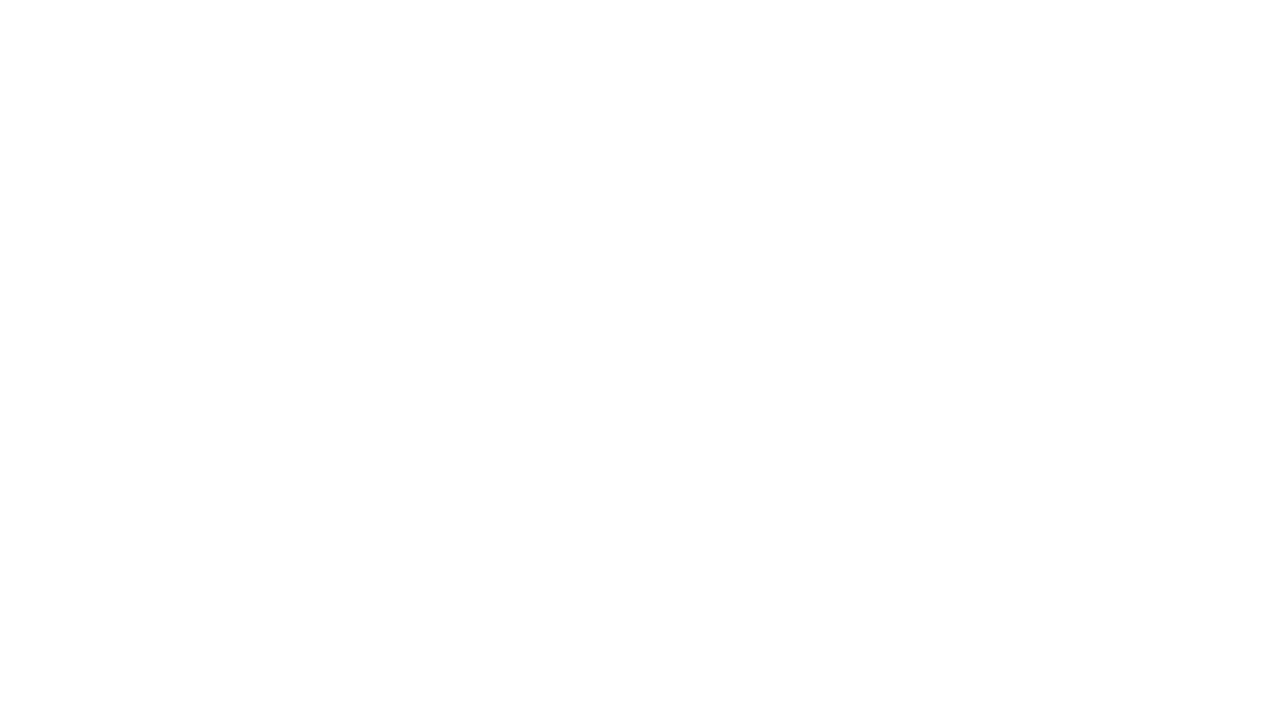

Retrieved text content from phone tab button
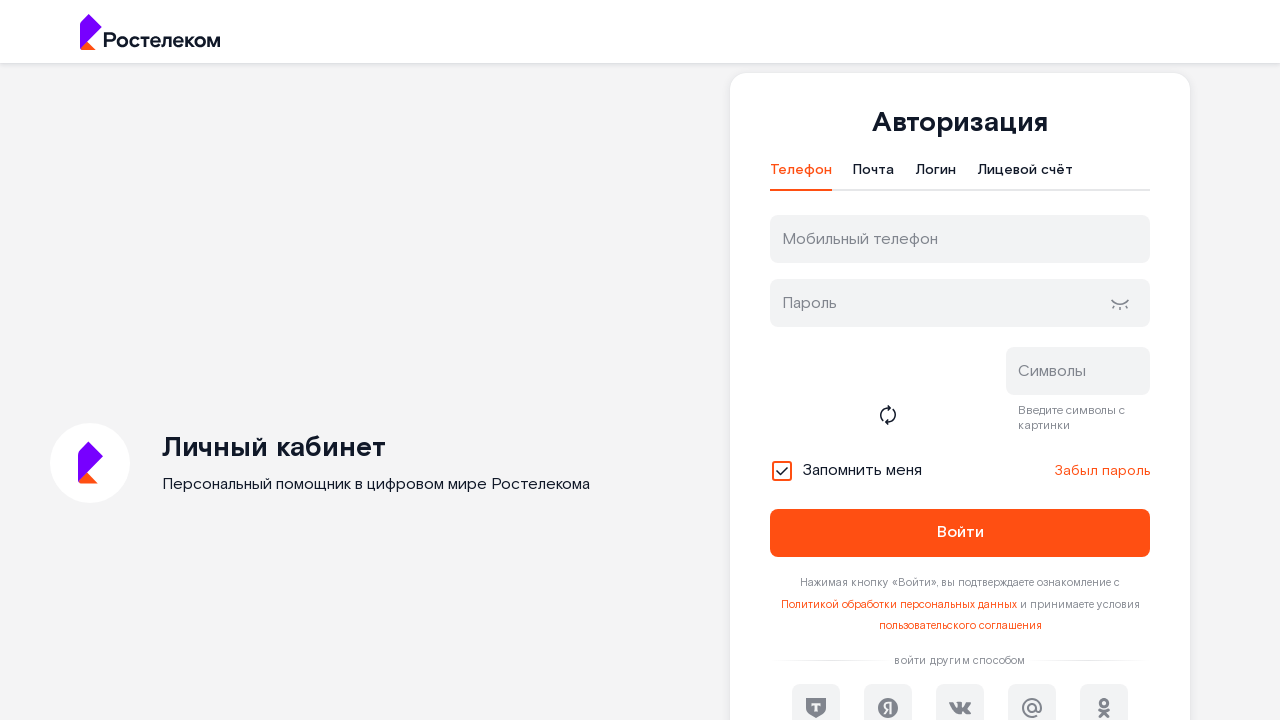

Verified phone tab button displays 'Телефон' in Russian
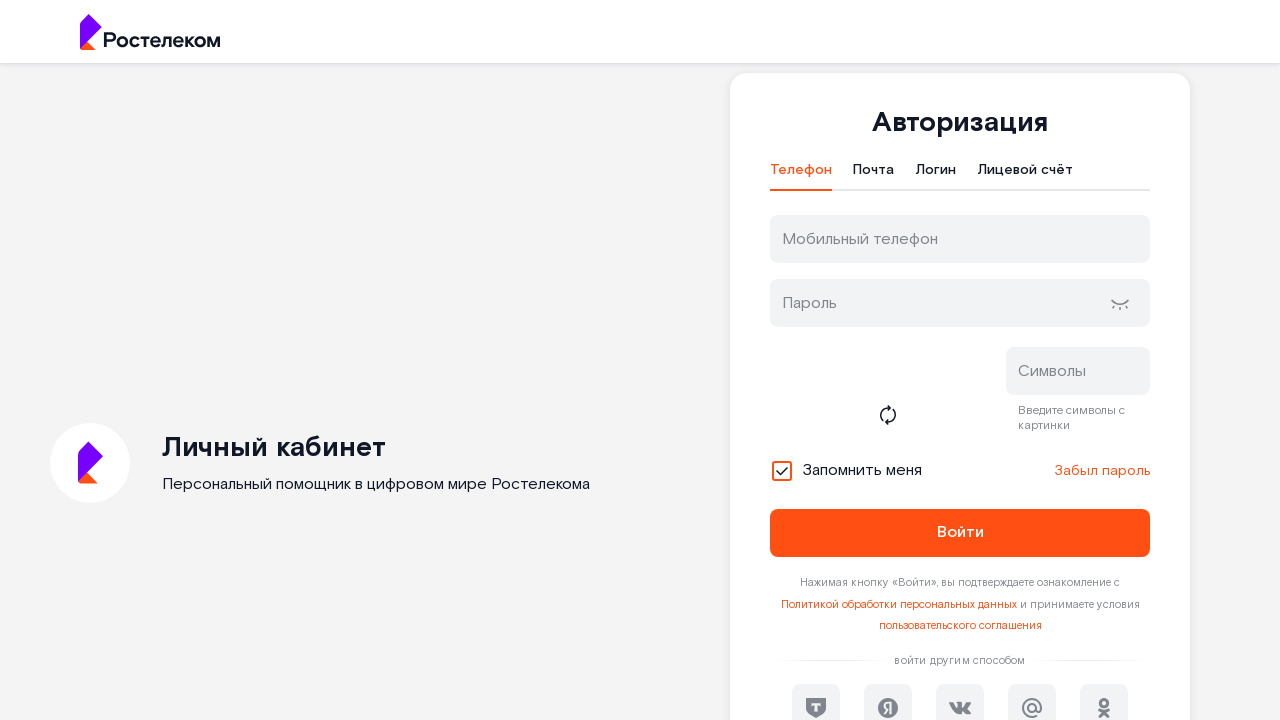

Retrieved text content from mail tab button
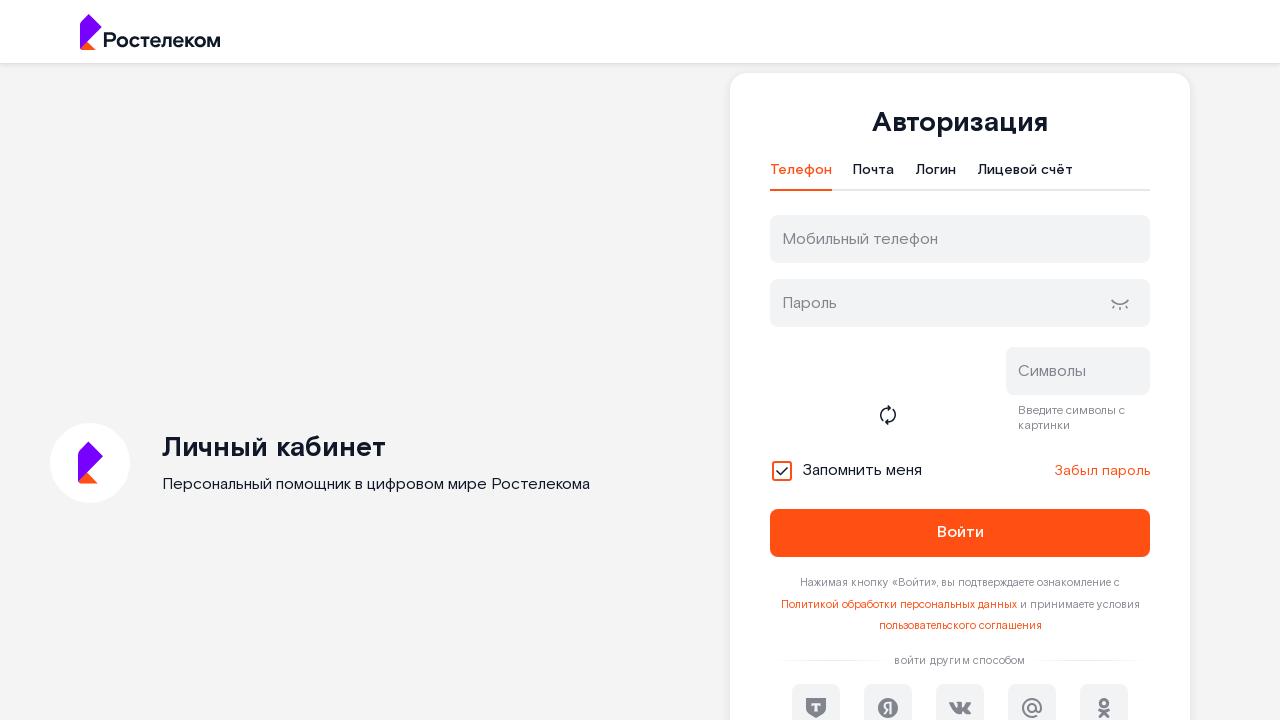

Verified mail tab button displays 'Почта' in Russian
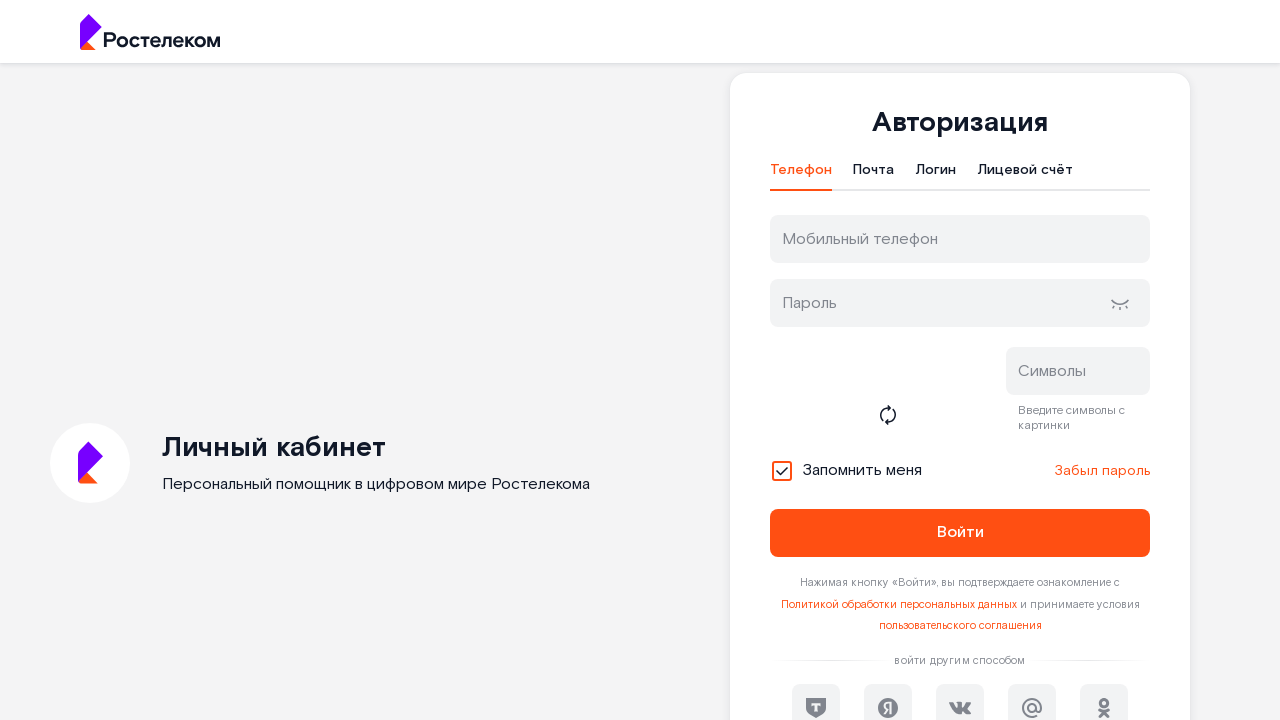

Retrieved text content from login tab button
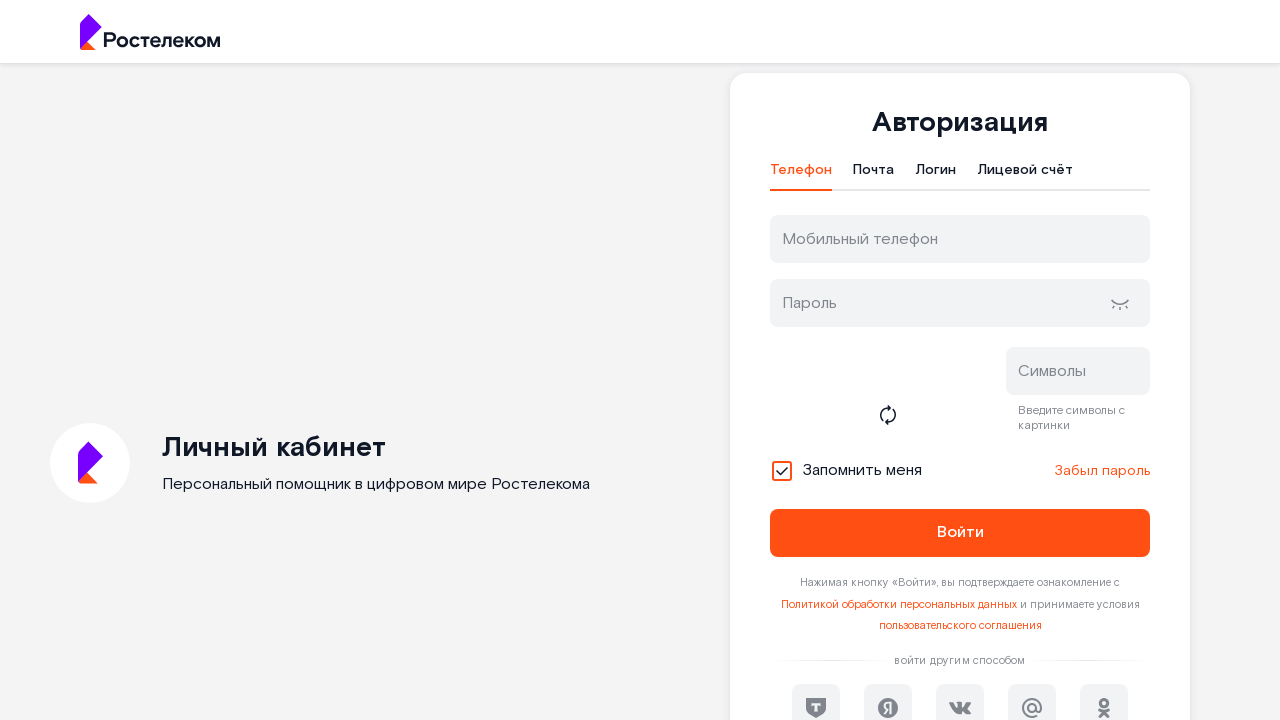

Verified login tab button displays 'Логин' in Russian
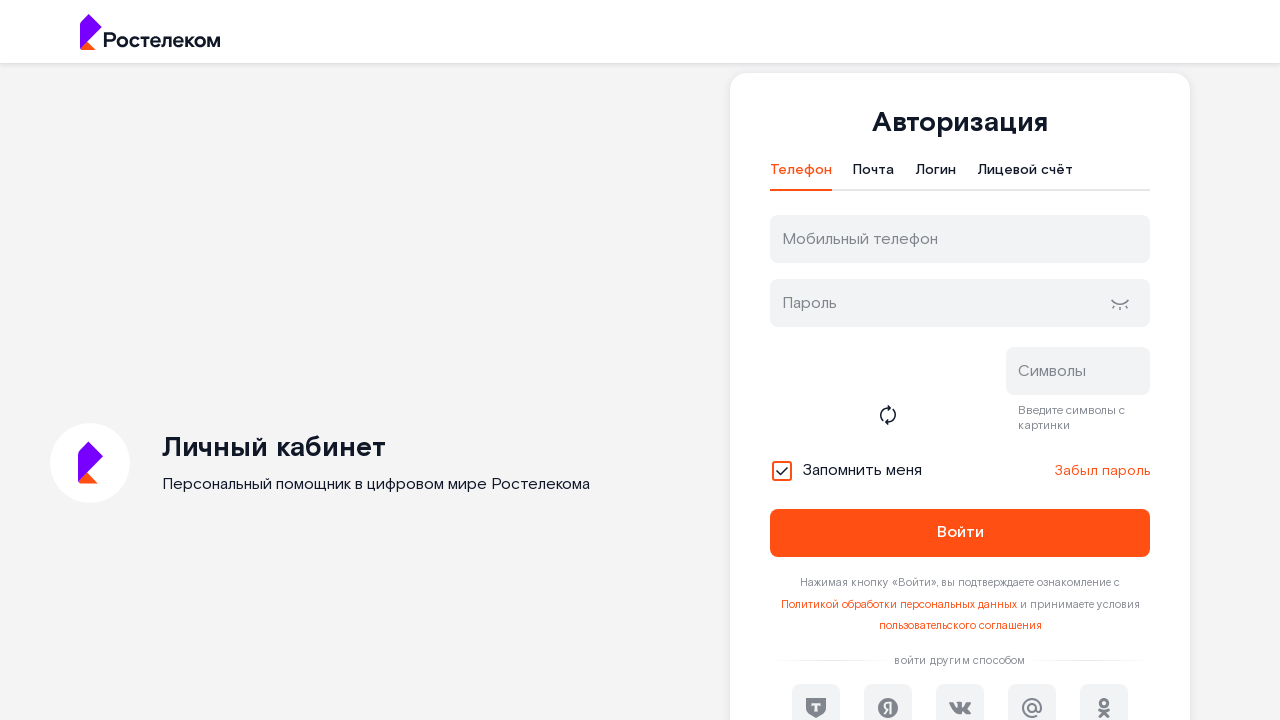

Retrieved text content from account tab button
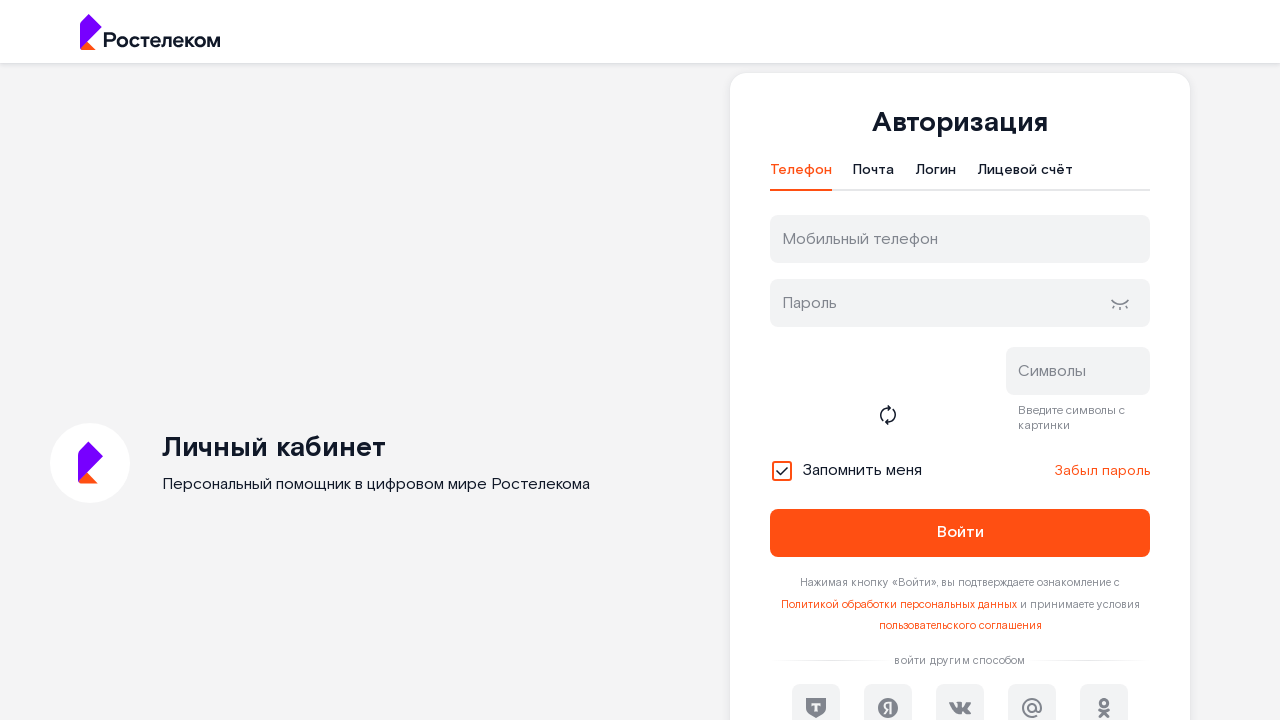

Verified account tab button displays 'Лицевой счёт' in Russian
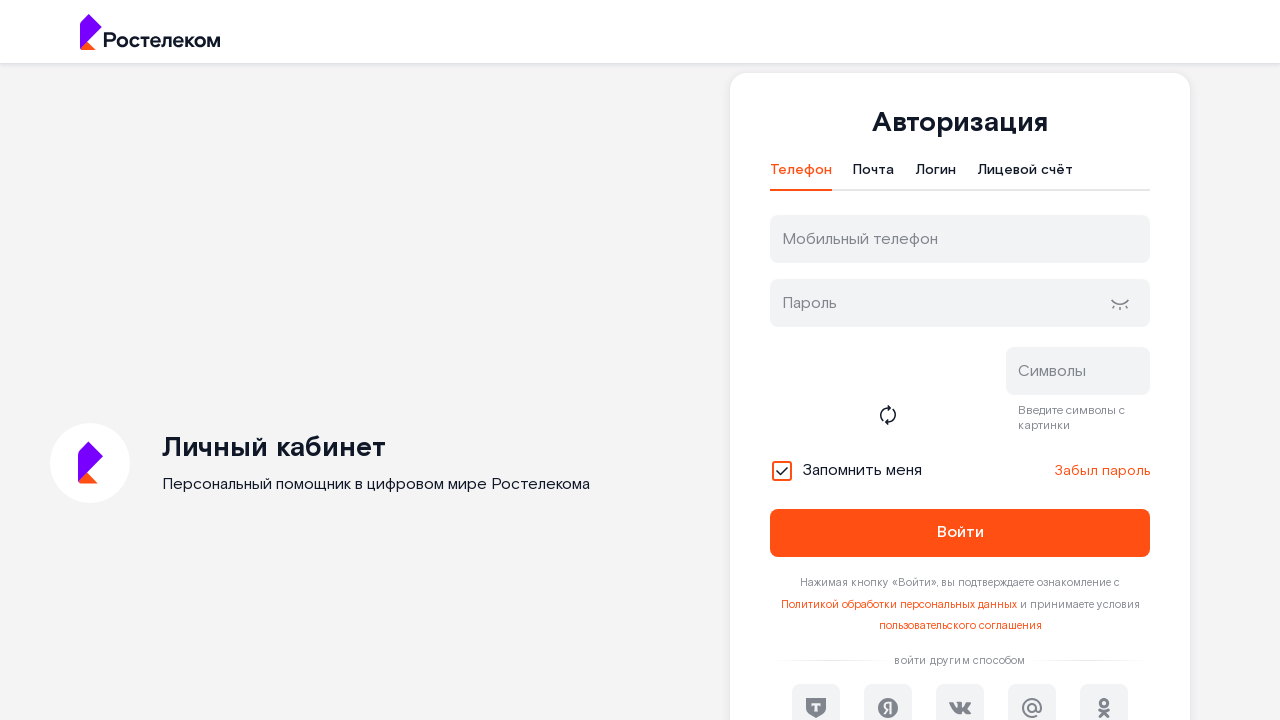

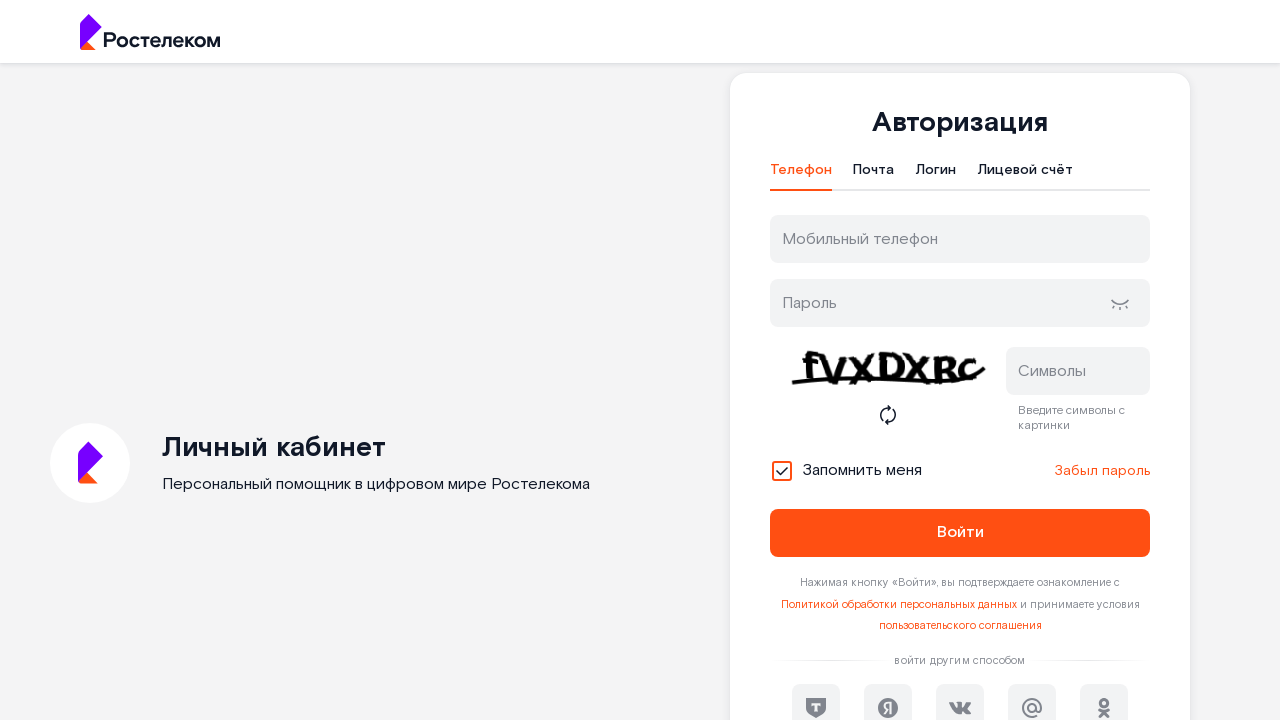